Tests email field validation by entering various email formats including valid and invalid email addresses

Starting URL: https://forever-frontend-gules.vercel.app/

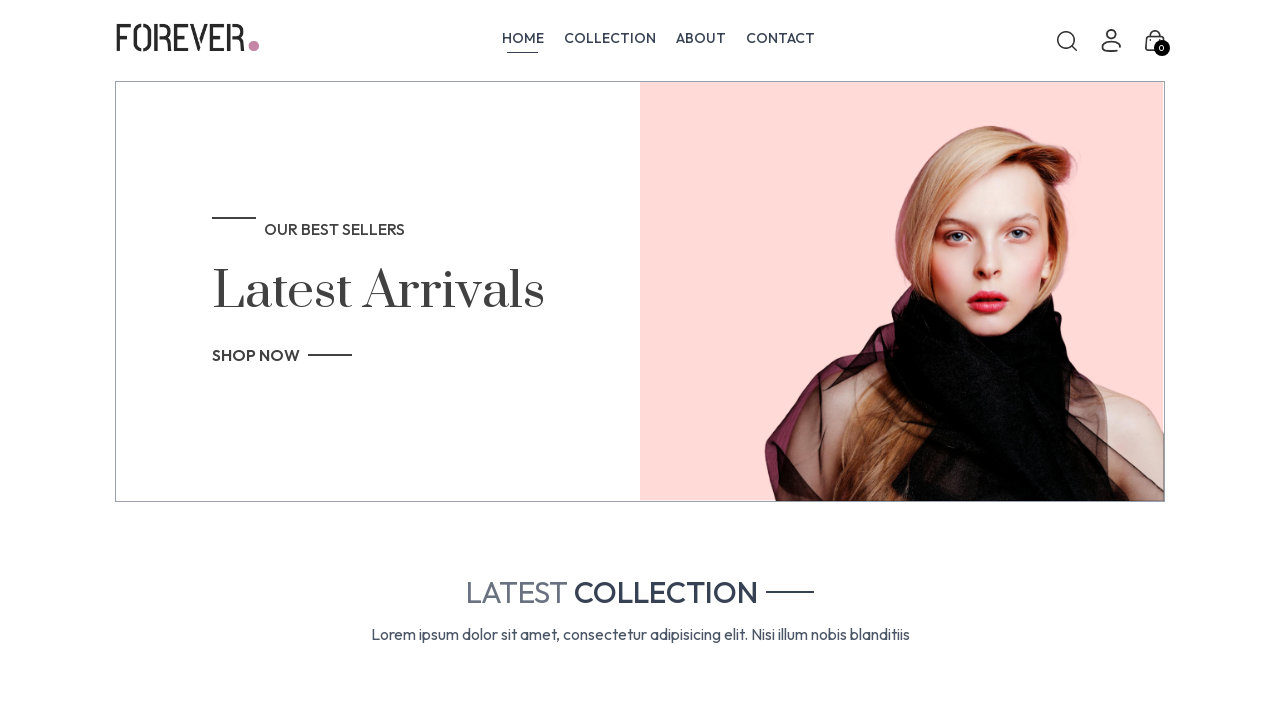

Cleared email input field on input[name='mail']
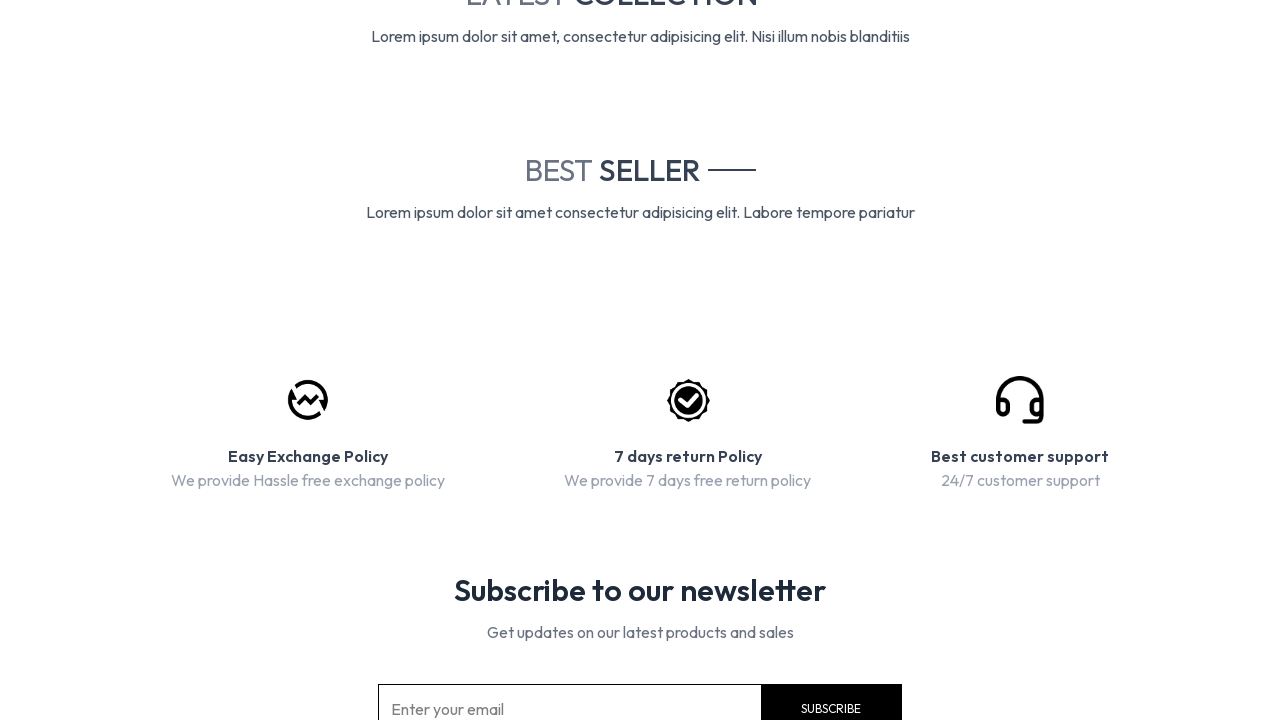

Entered email 'jaga123@example.com' into email field on input[name='mail']
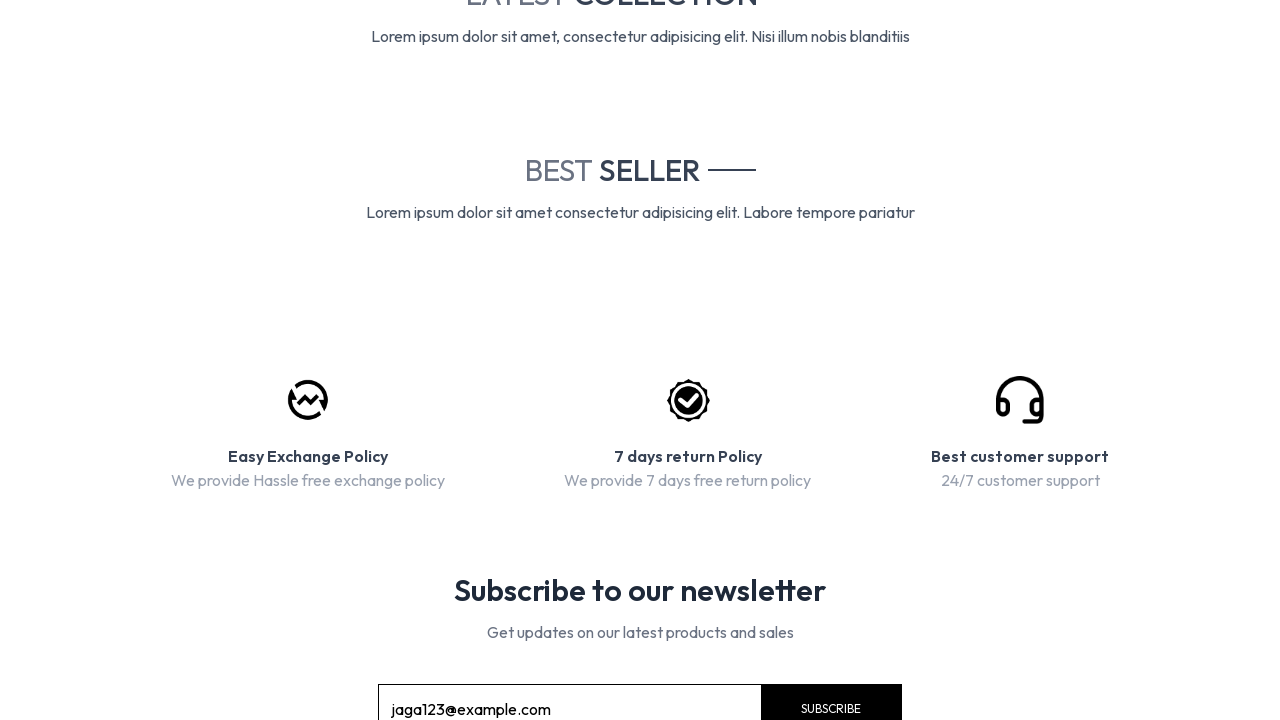

Retrieved email input value: 'jaga123@example.com'
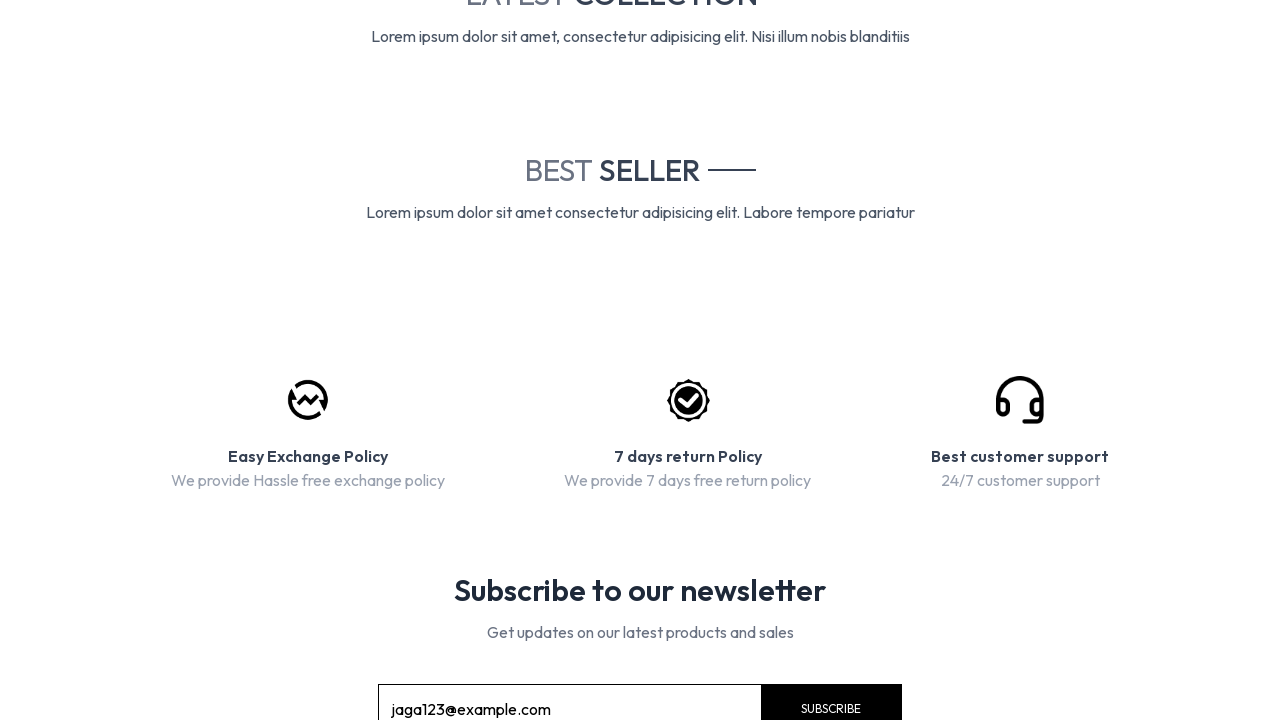

No error message found for email 'jaga123@example.com'
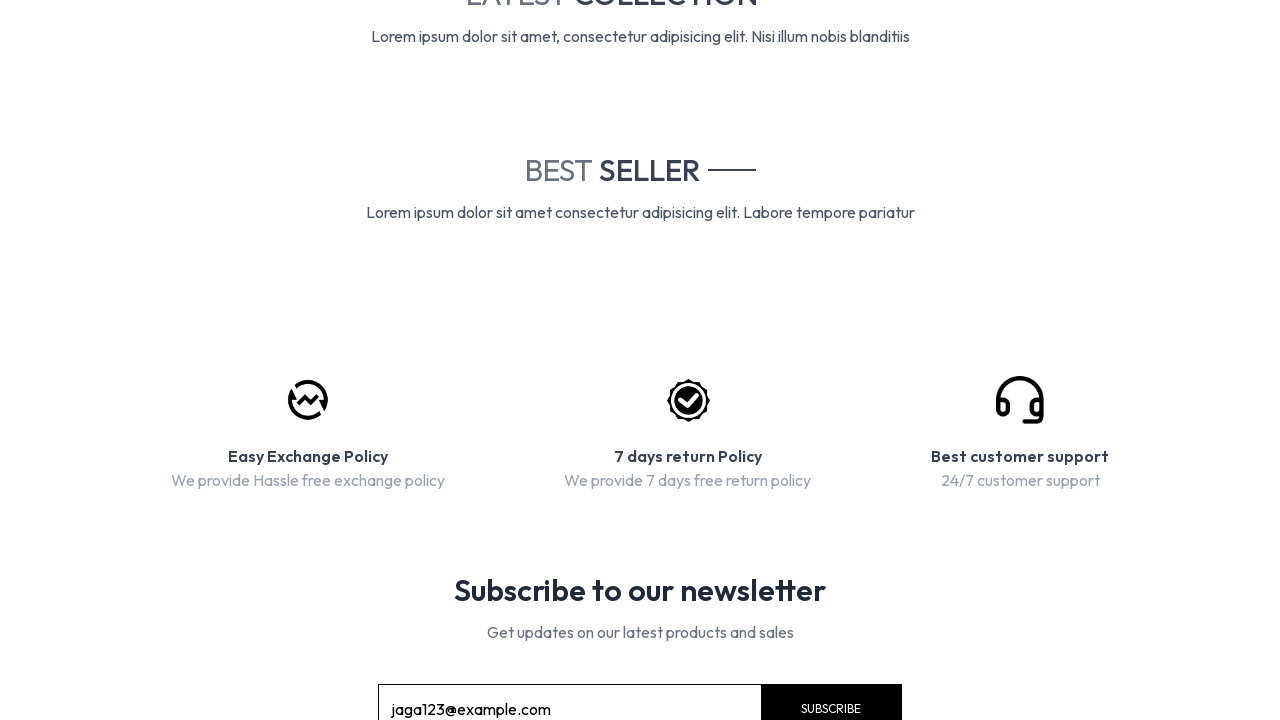

Cleared email input field on input[name='mail']
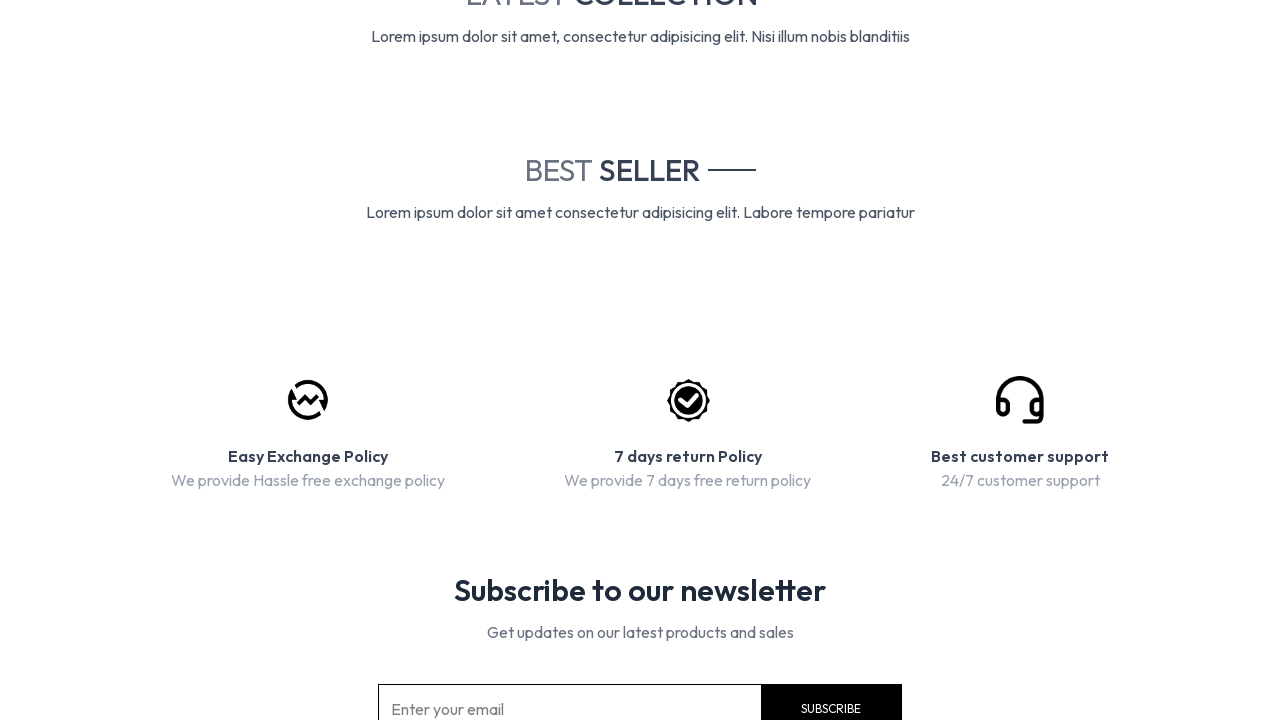

Entered email 'hello@world' into email field on input[name='mail']
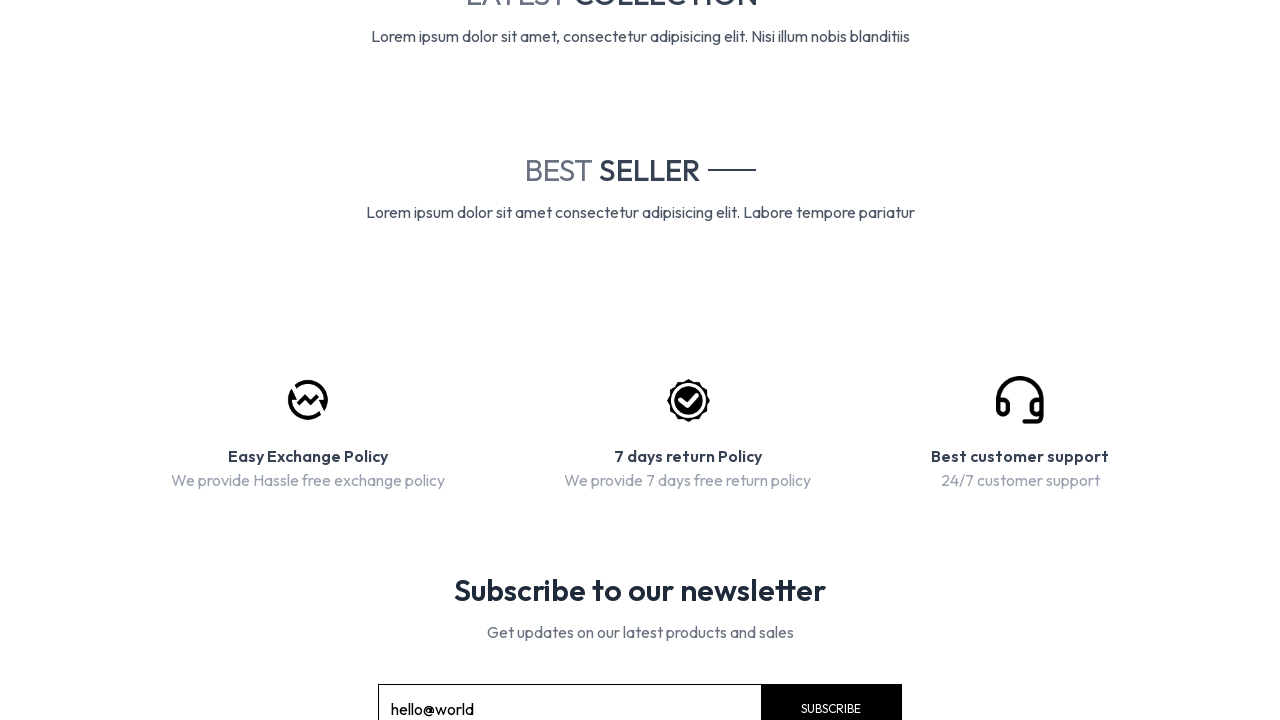

Retrieved email input value: 'hello@world'
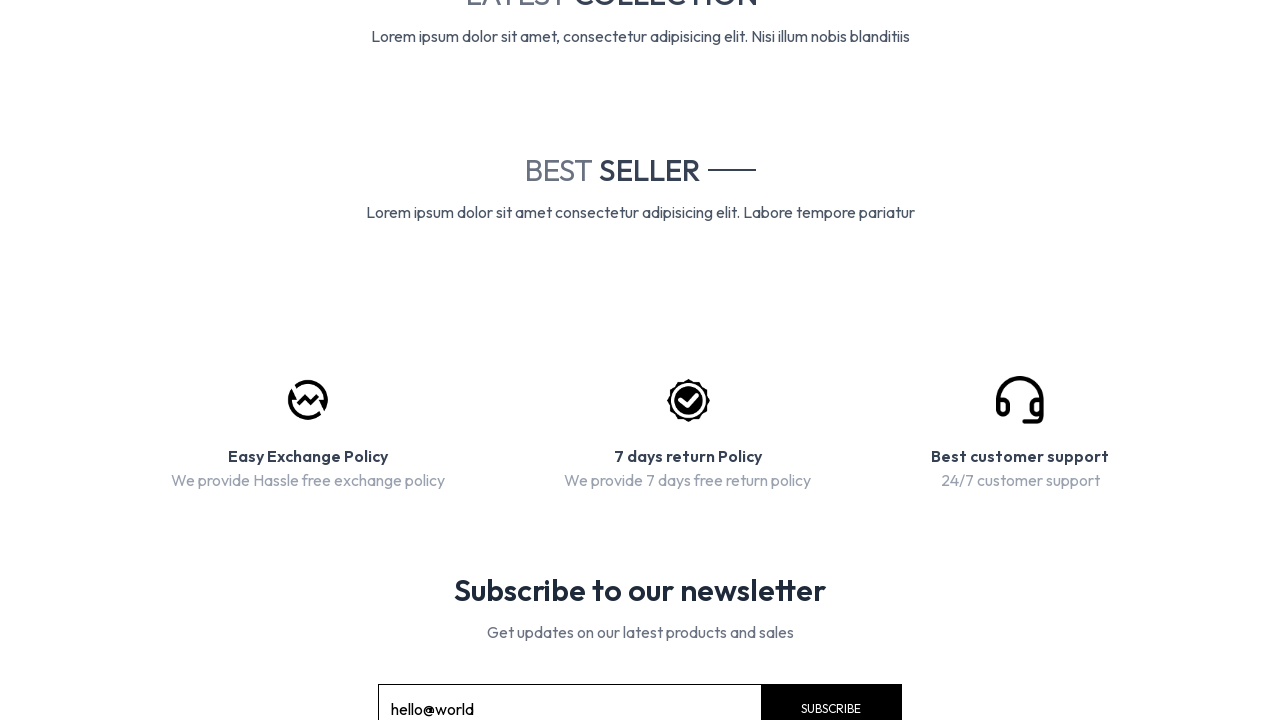

No error message found for email 'hello@world'
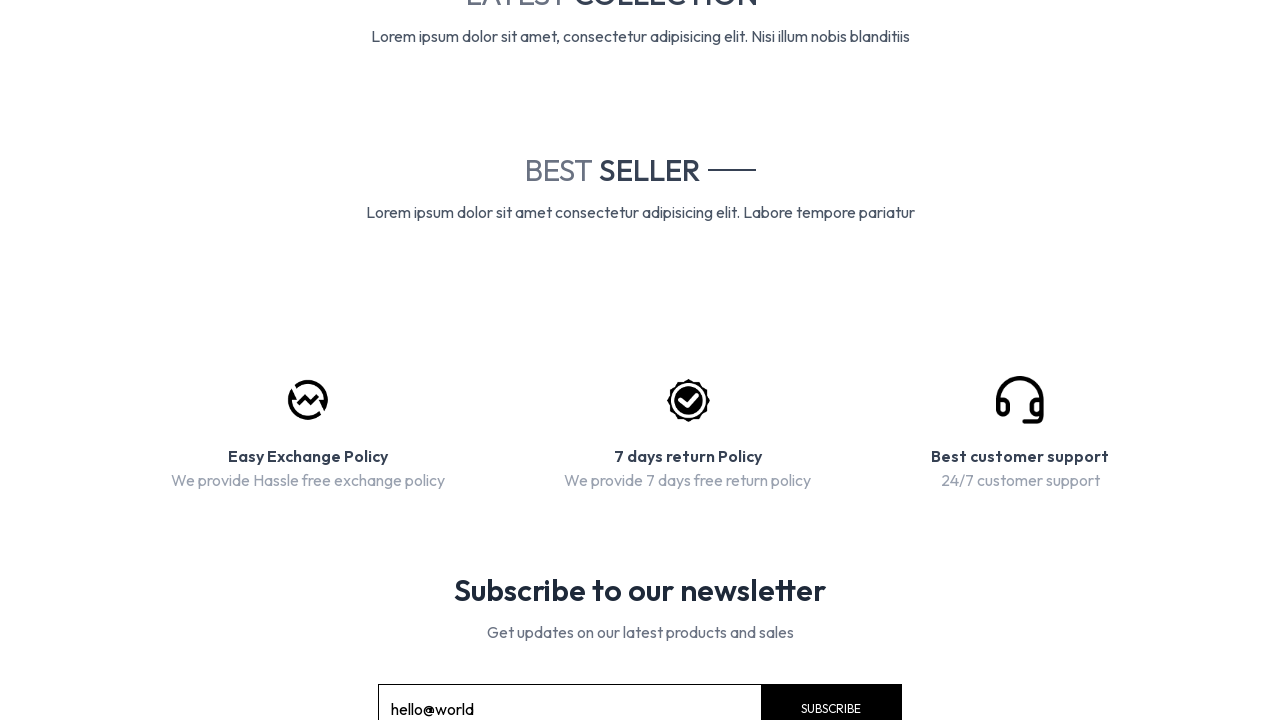

Cleared email input field on input[name='mail']
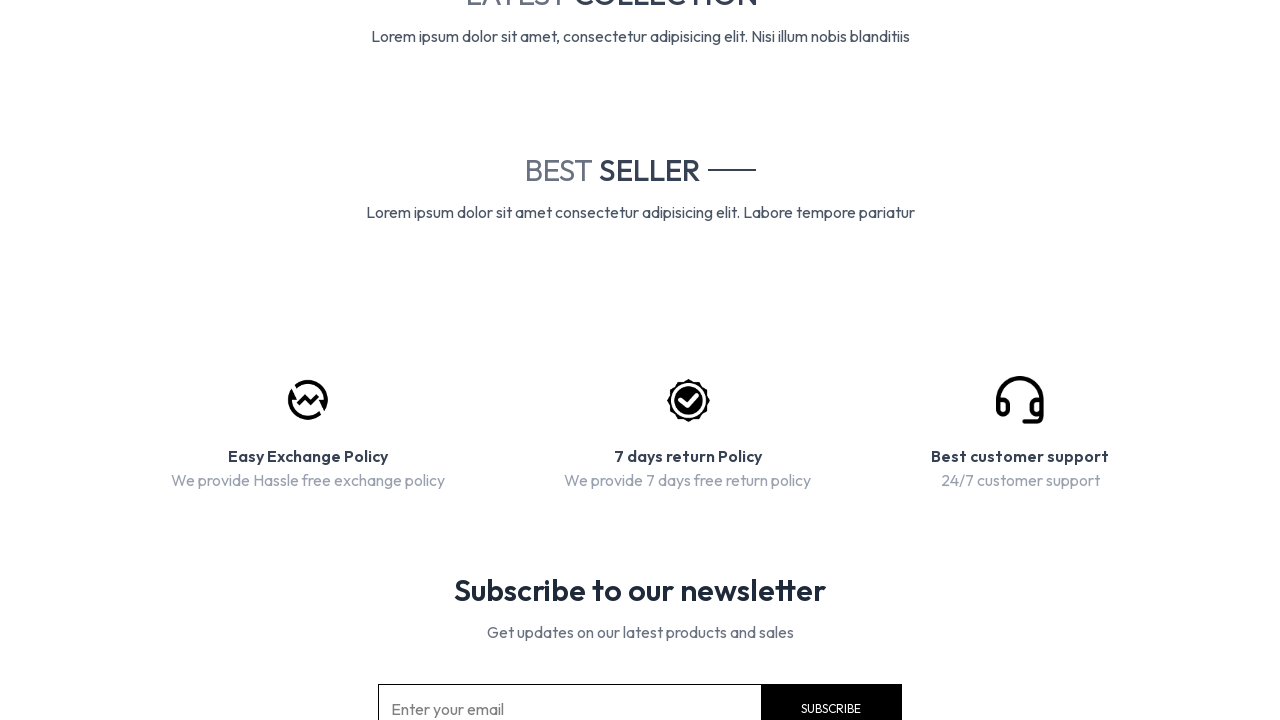

Entered email 'user@.com' into email field on input[name='mail']
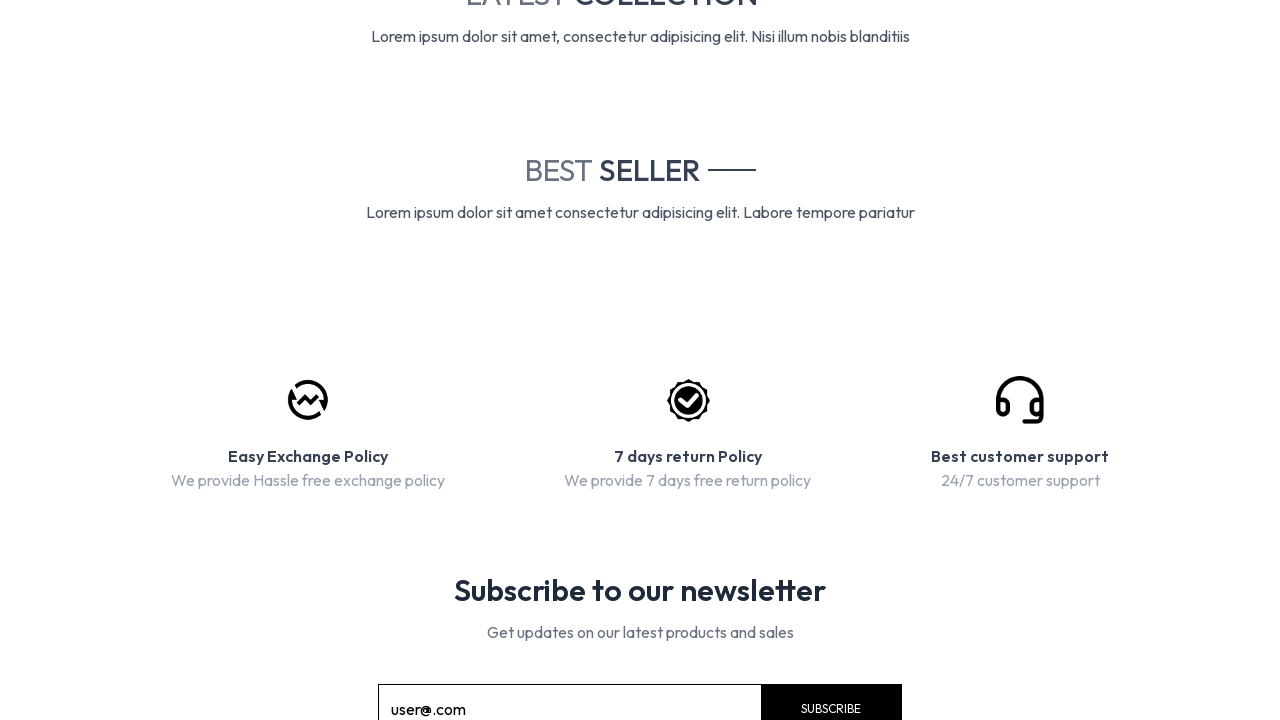

Retrieved email input value: 'user@.com'
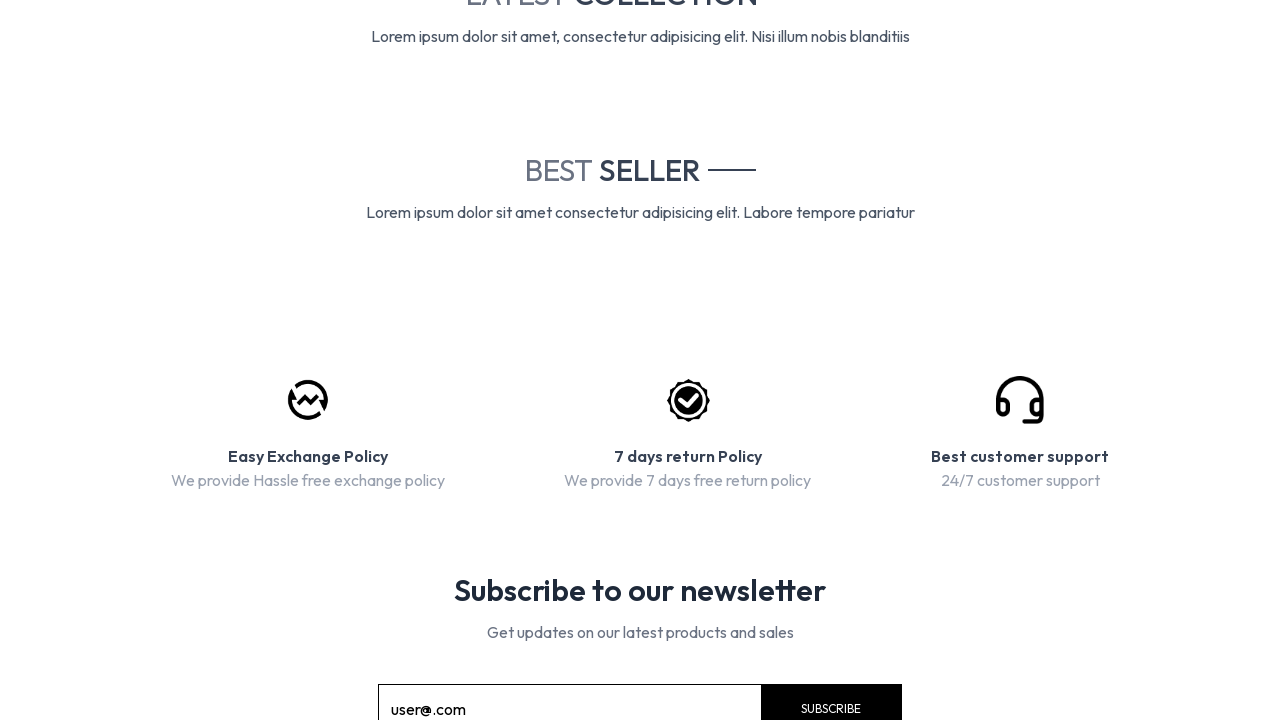

No error message found for email 'user@.com'
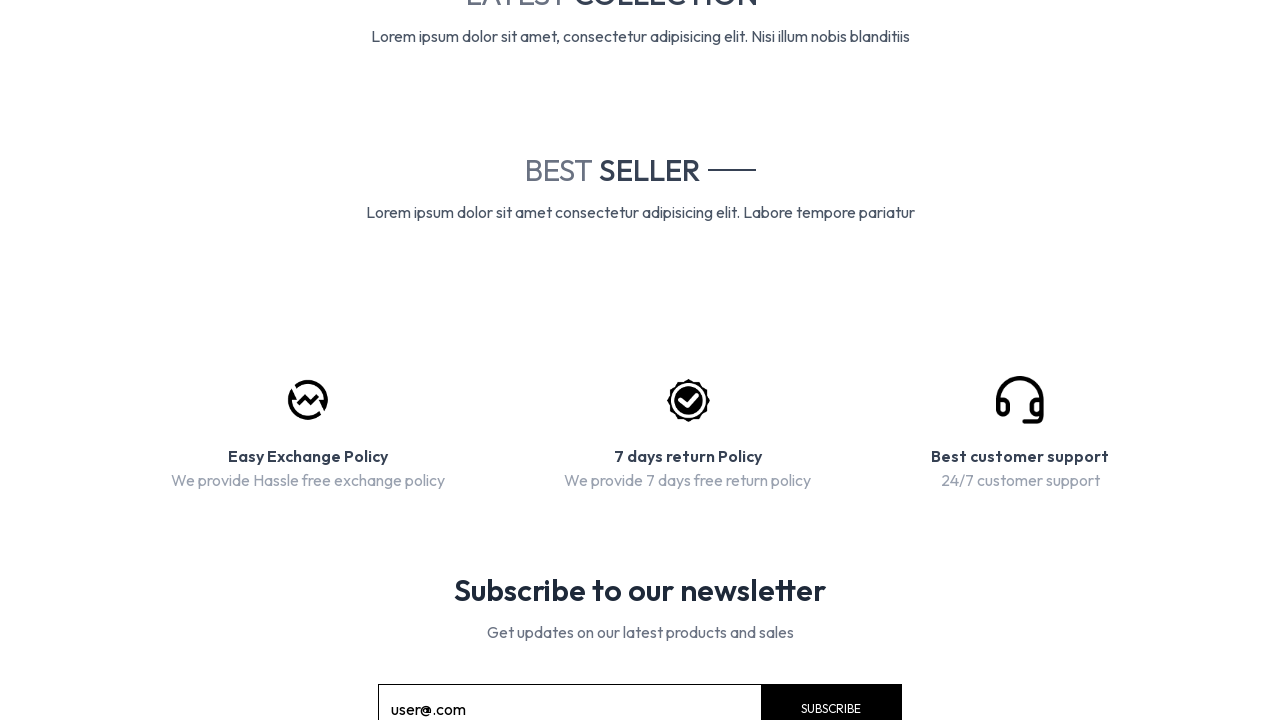

Cleared email input field on input[name='mail']
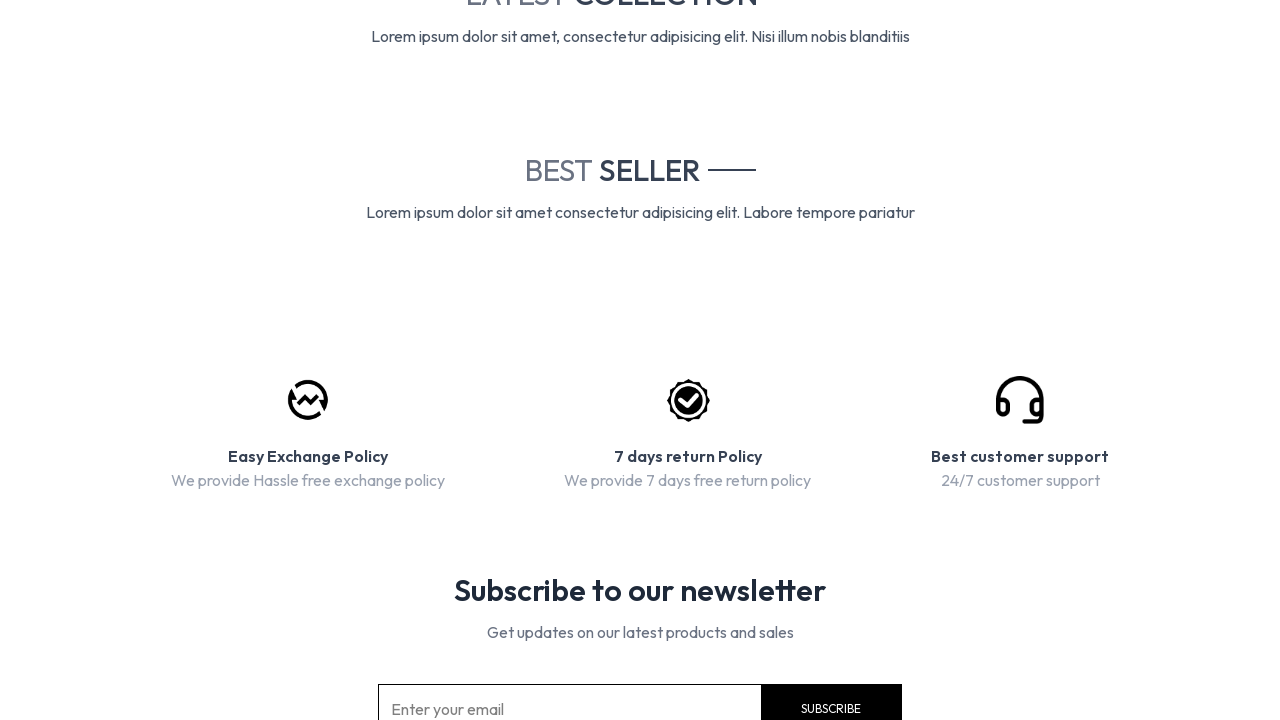

Entered email '@domain.com' into email field on input[name='mail']
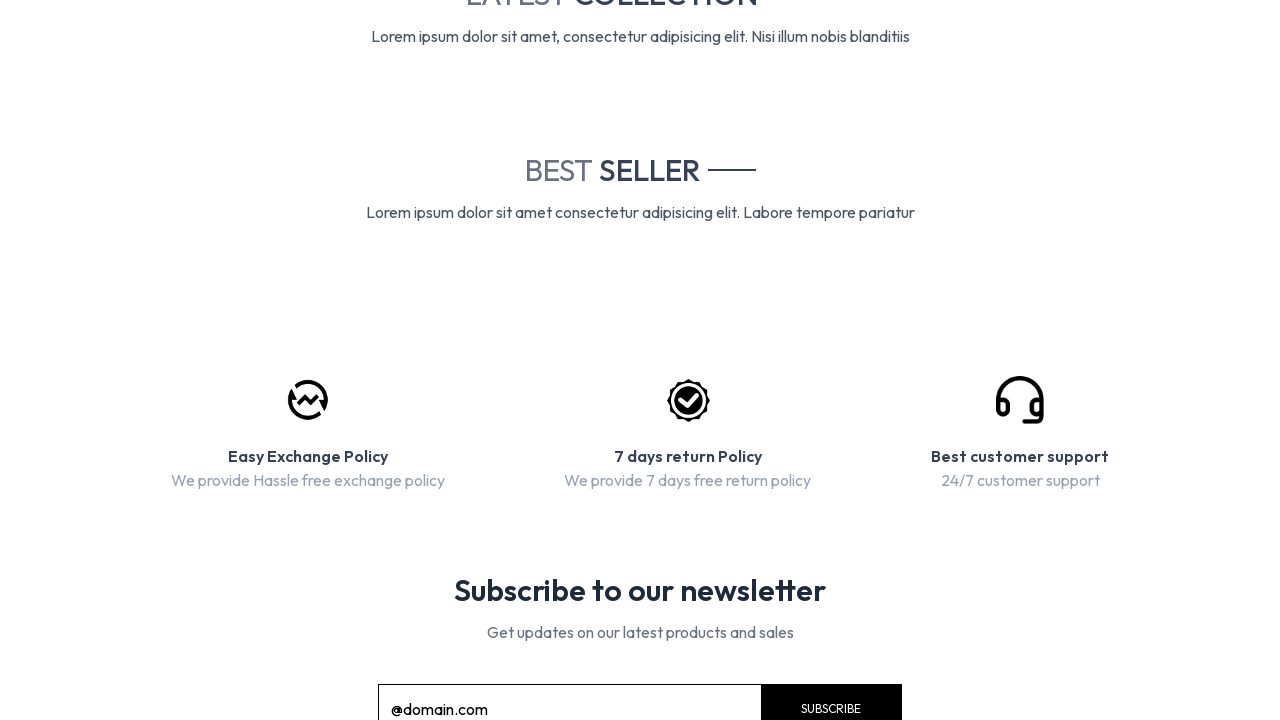

Retrieved email input value: '@domain.com'
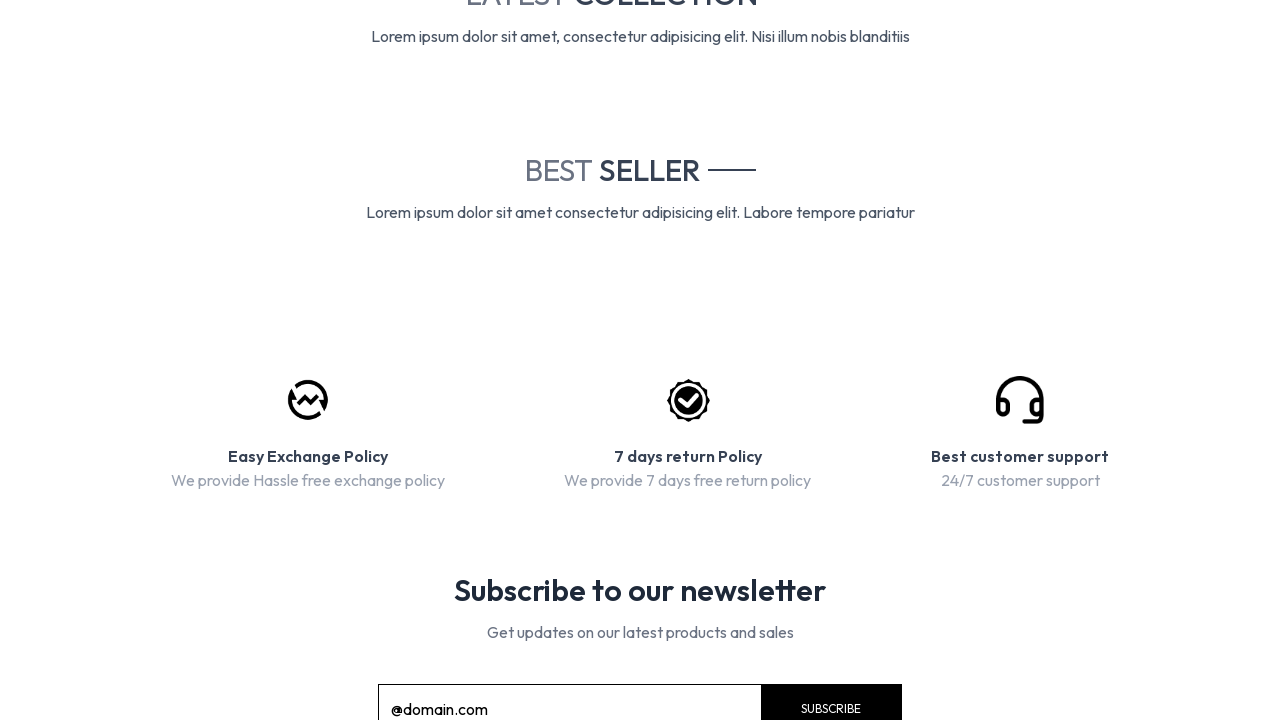

No error message found for email '@domain.com'
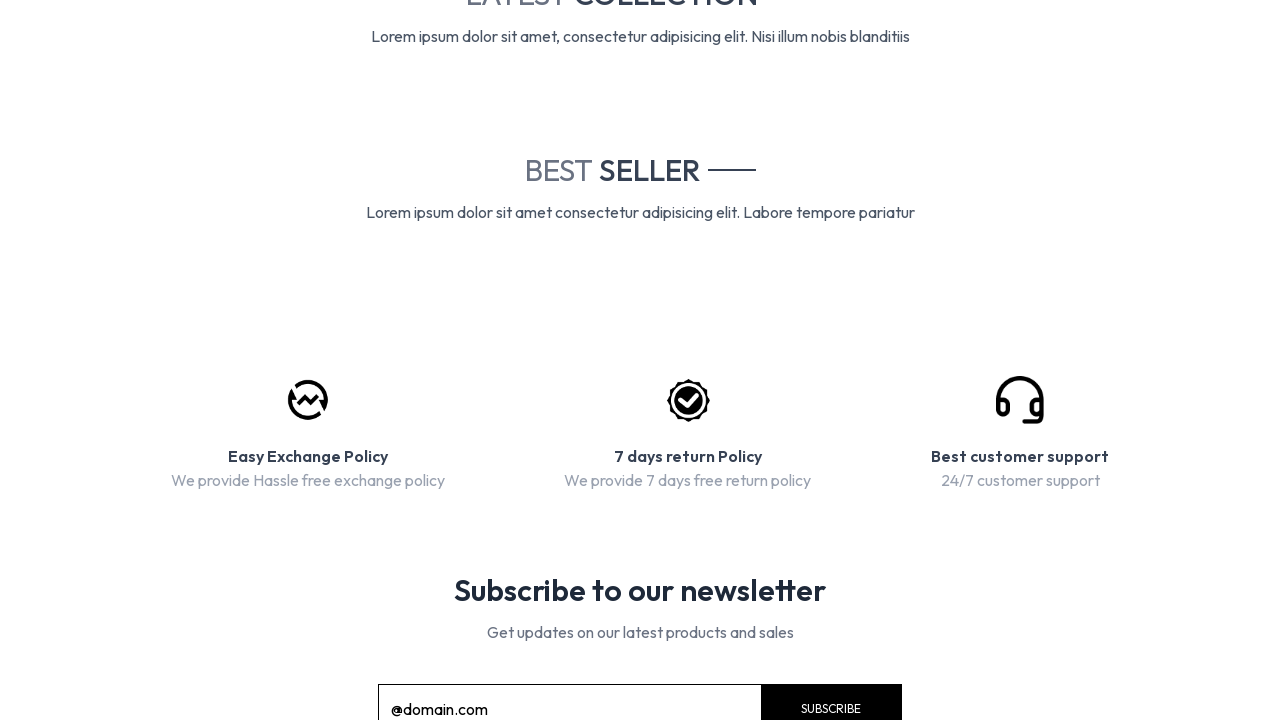

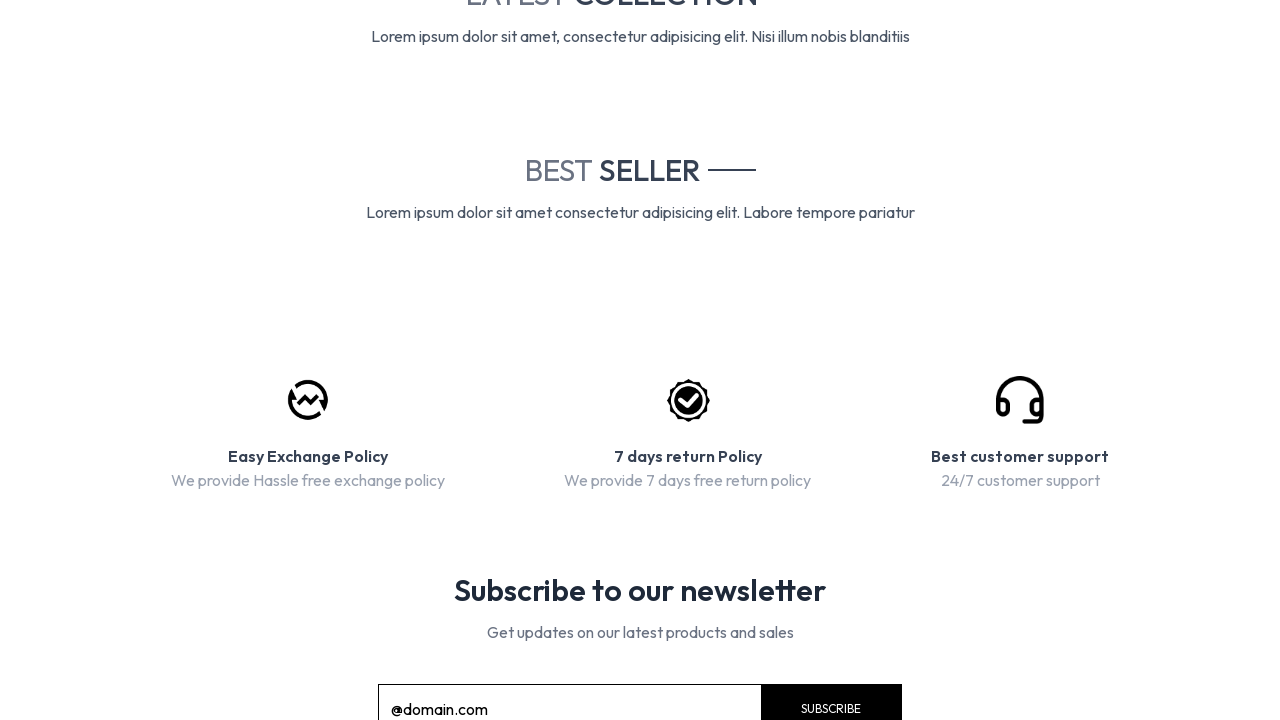